Tests a text input form by filling a textarea with the text "get()" and clicking the submit button

Starting URL: https://suninjuly.github.io/text_input_task.html

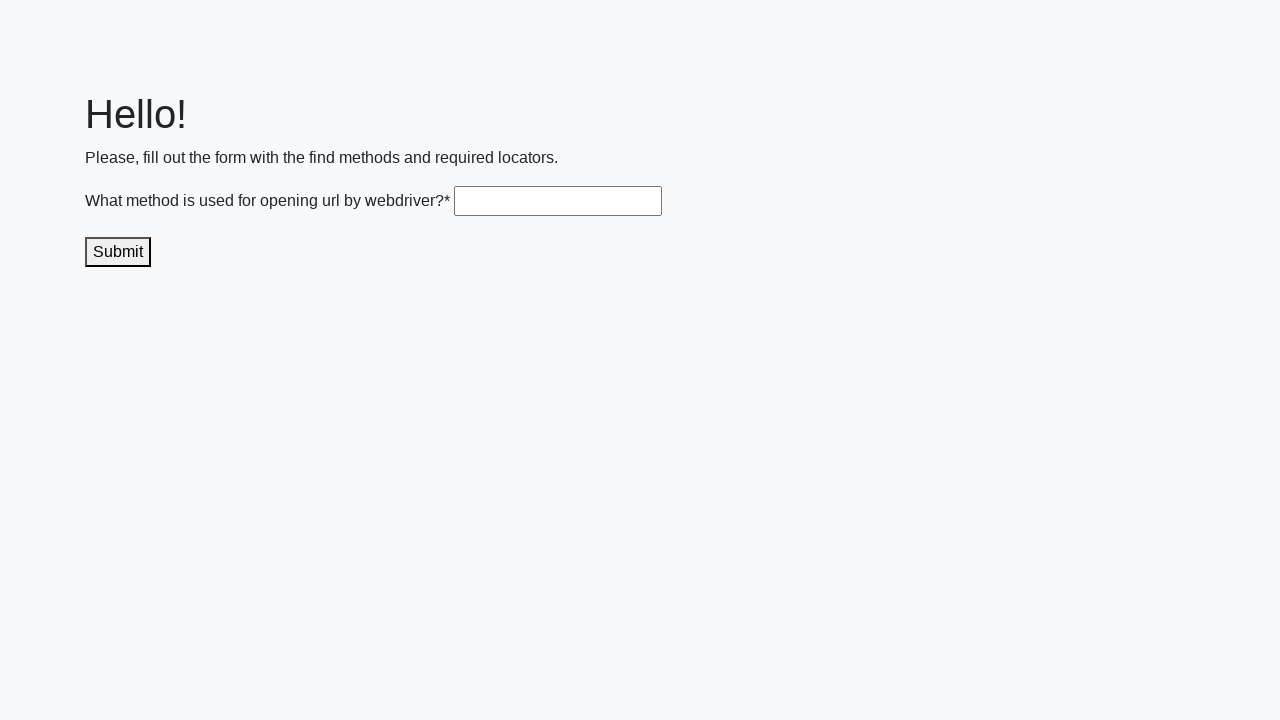

Filled textarea with 'get()' on .textarea
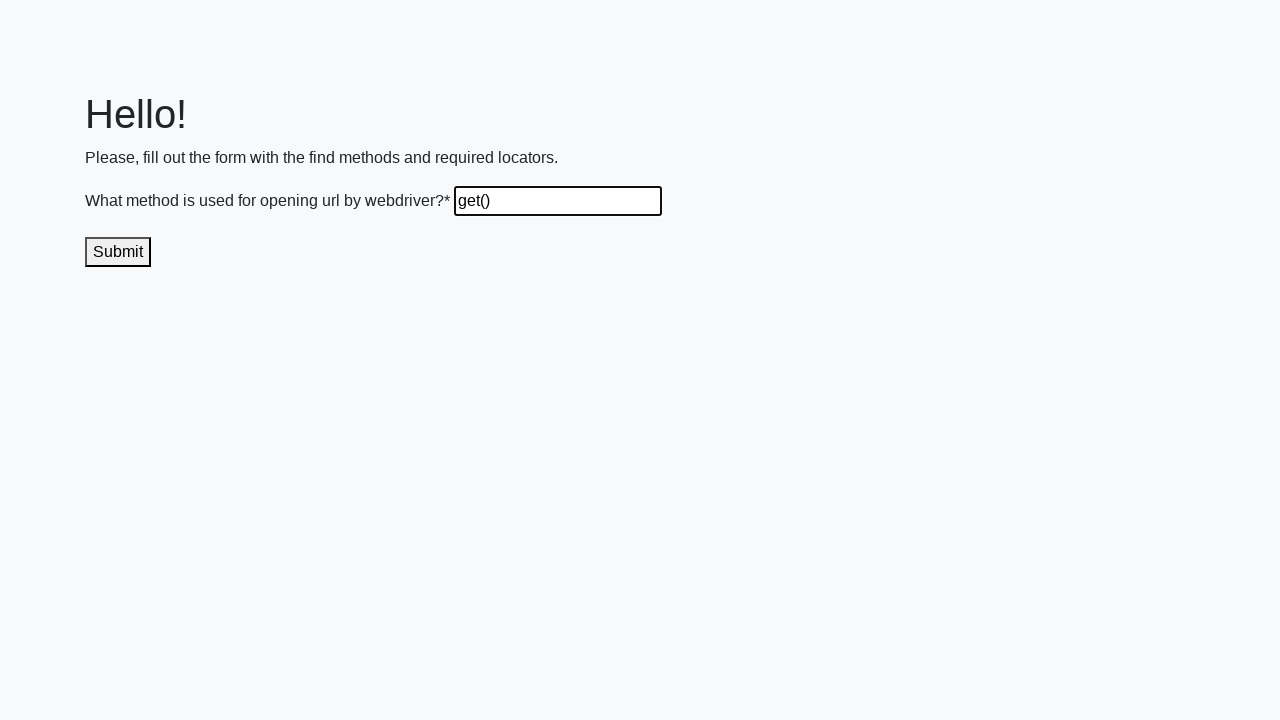

Clicked submit button at (118, 252) on .submit-submission
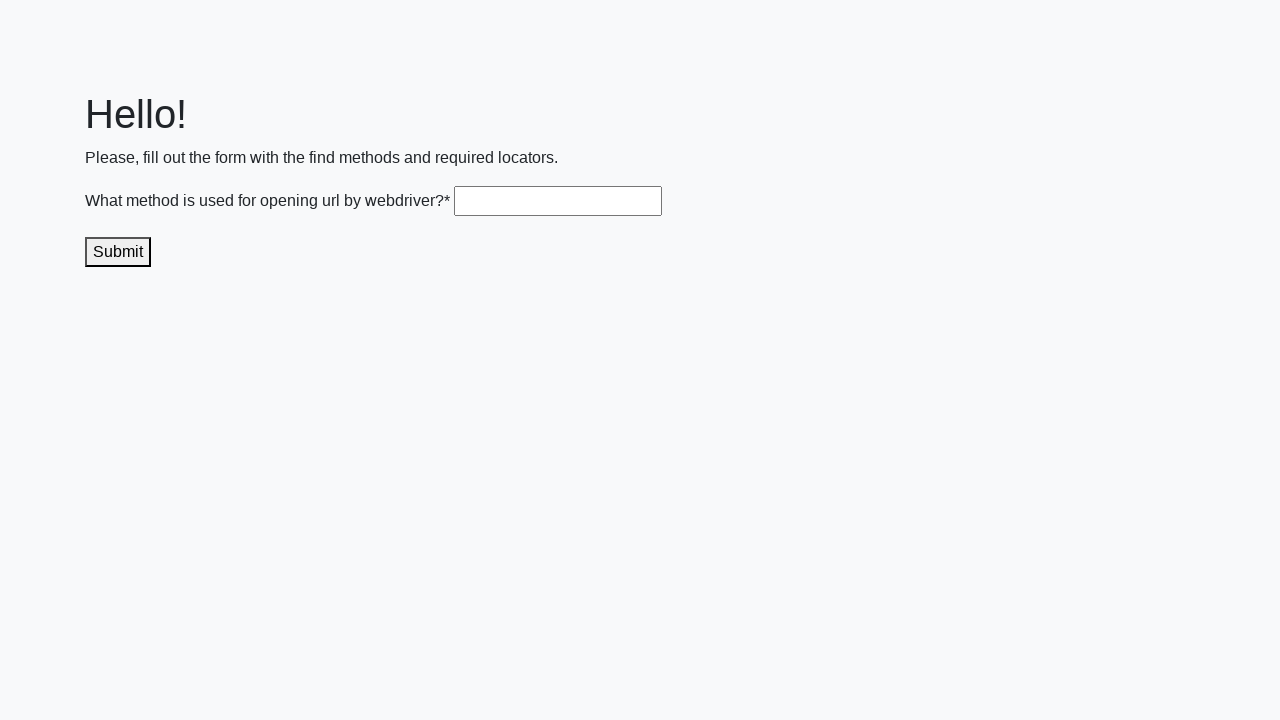

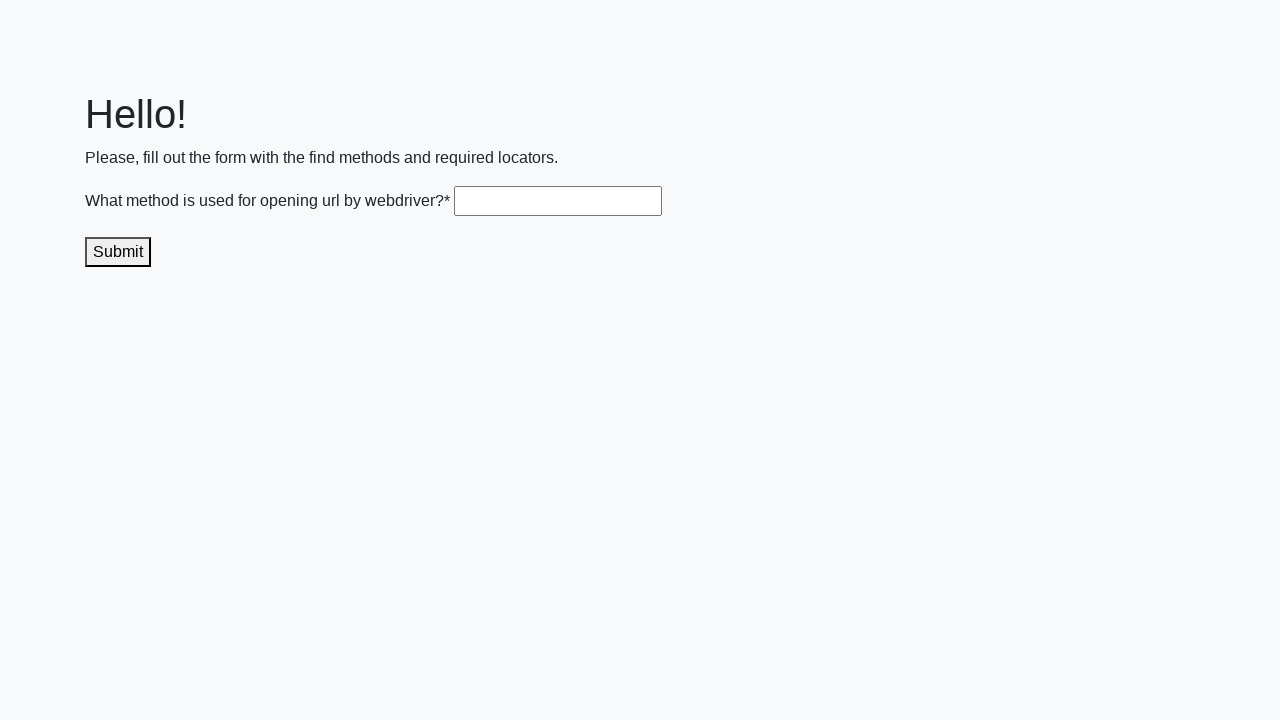